Tests wait functionality on a practice website by clicking a button and waiting for a delayed element to become visible

Starting URL: https://leafground.com/waits.xhtml

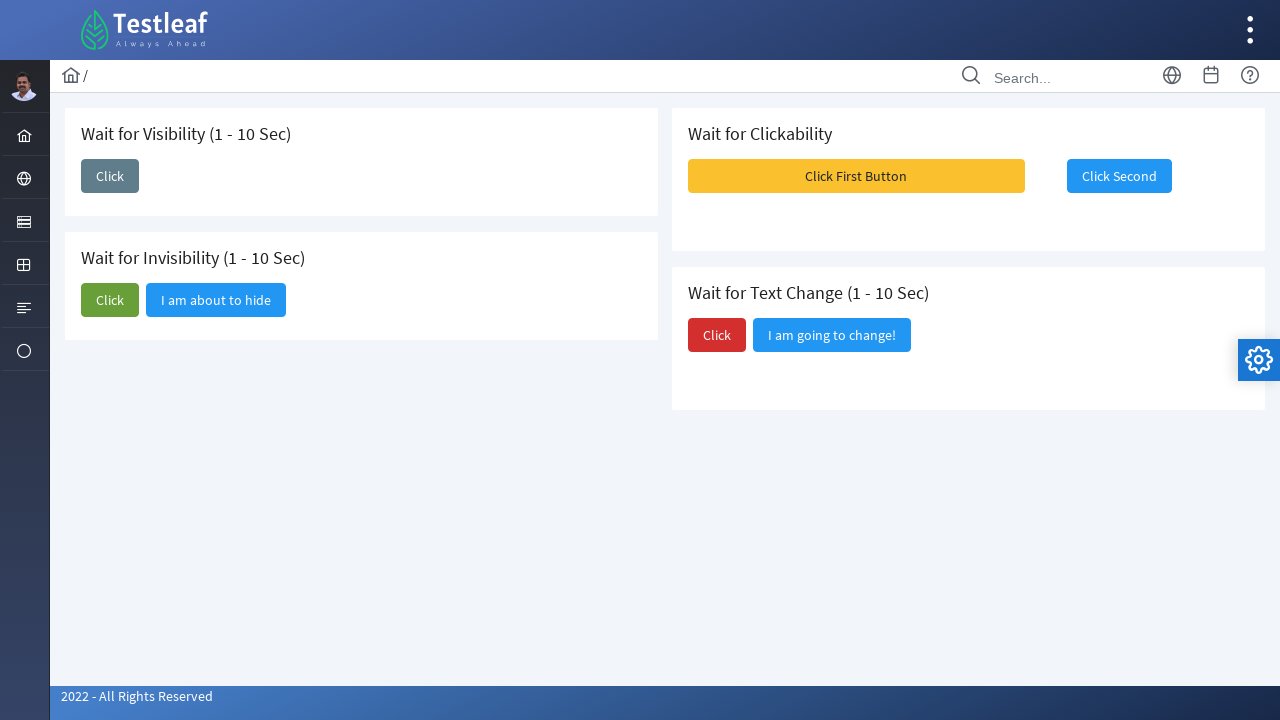

Clicked the initial 'Click' button at (110, 176) on xpath=//span[text()='Click']
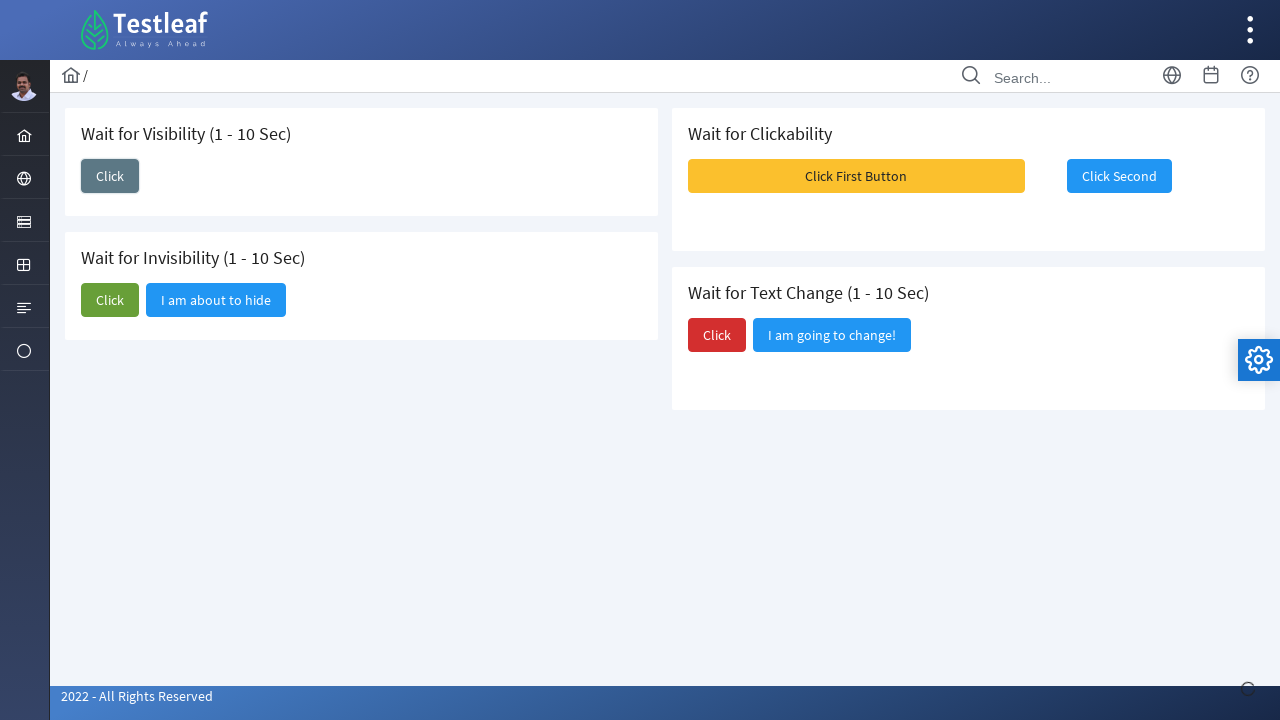

Waited for delayed 'I am here' element to become visible
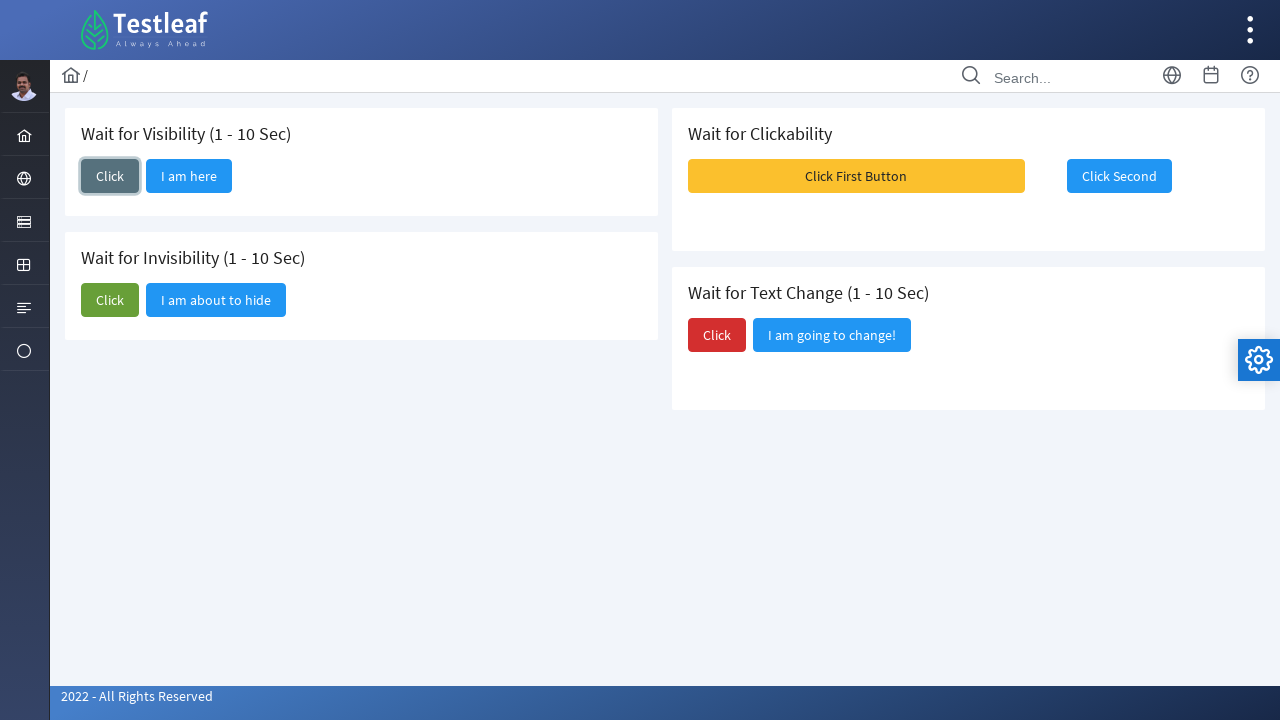

Located the 'I am here' element
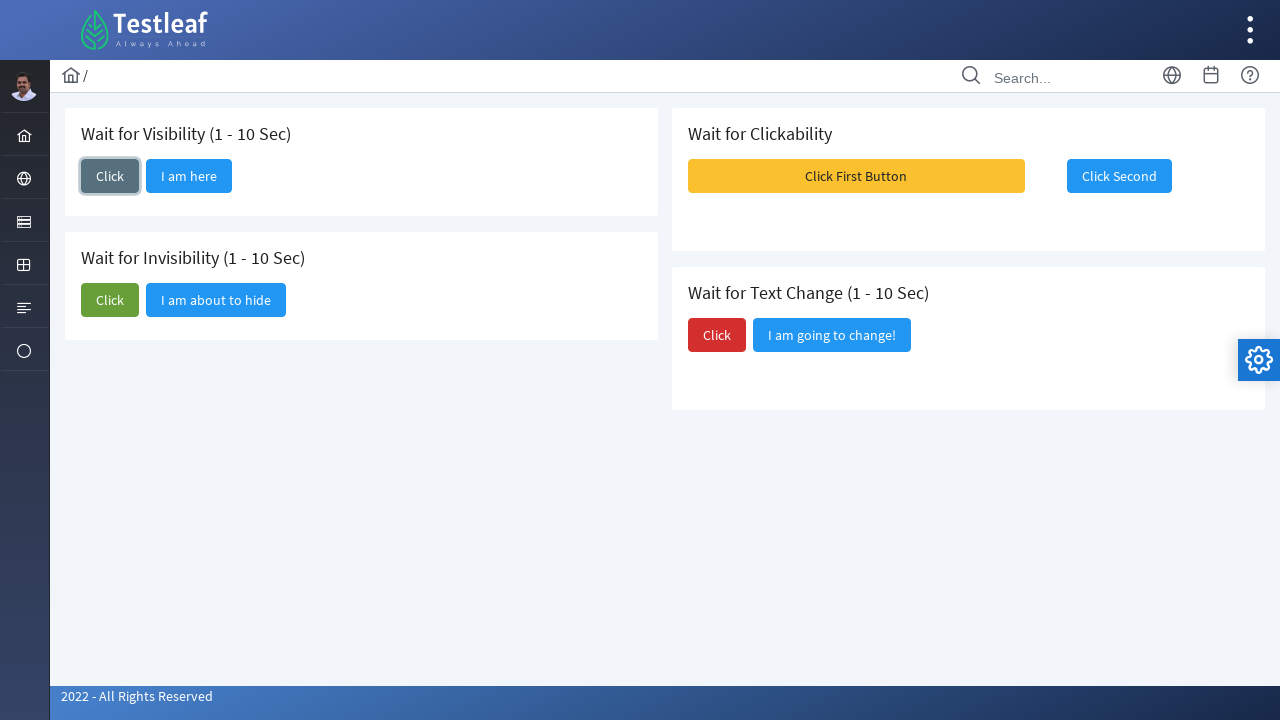

Verified that the 'I am here' element is visible
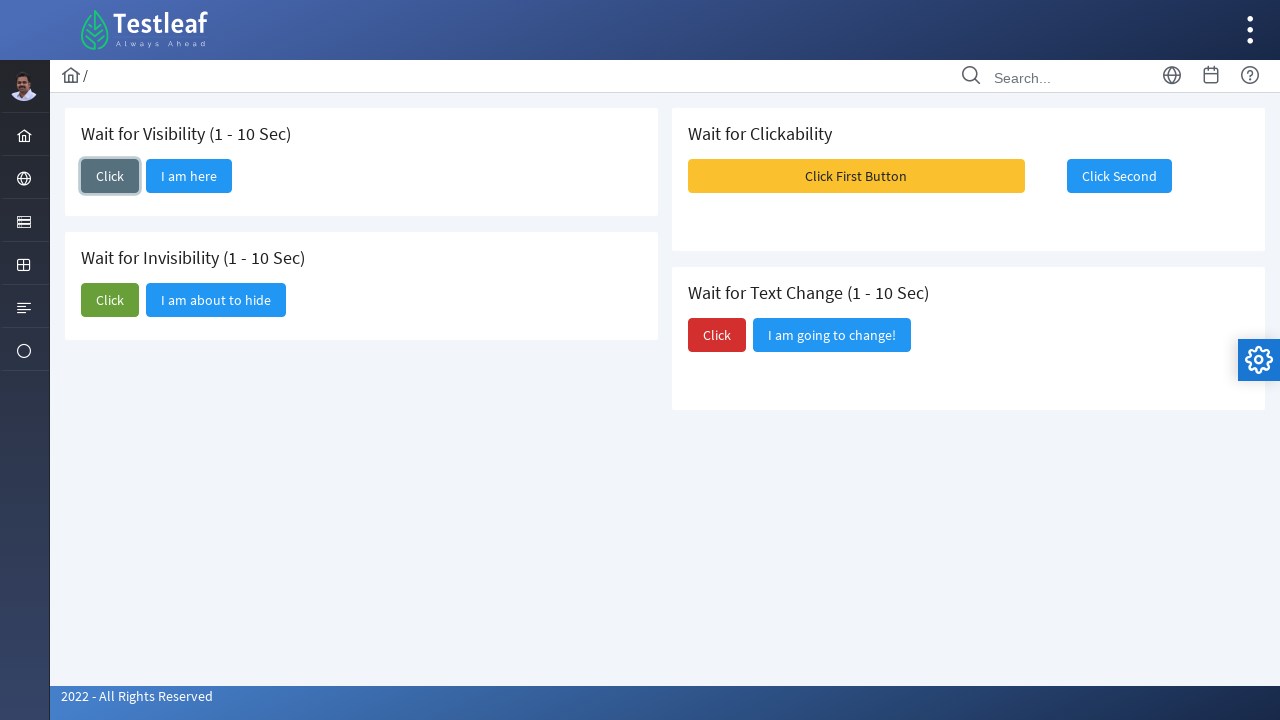

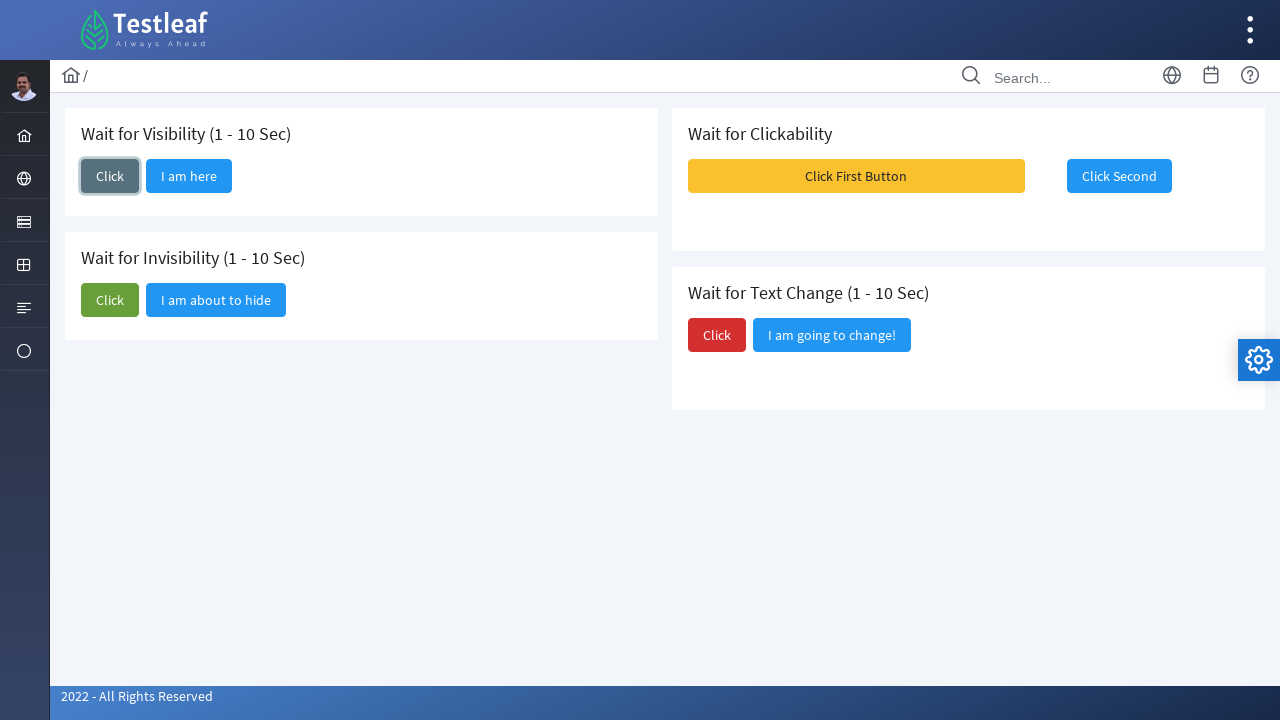